Navigates to OrangeHRM free trial page and verifies the country dropdown functionality by getting the count of available options

Starting URL: https://www.orangehrm.com/en/30-day-free-trial

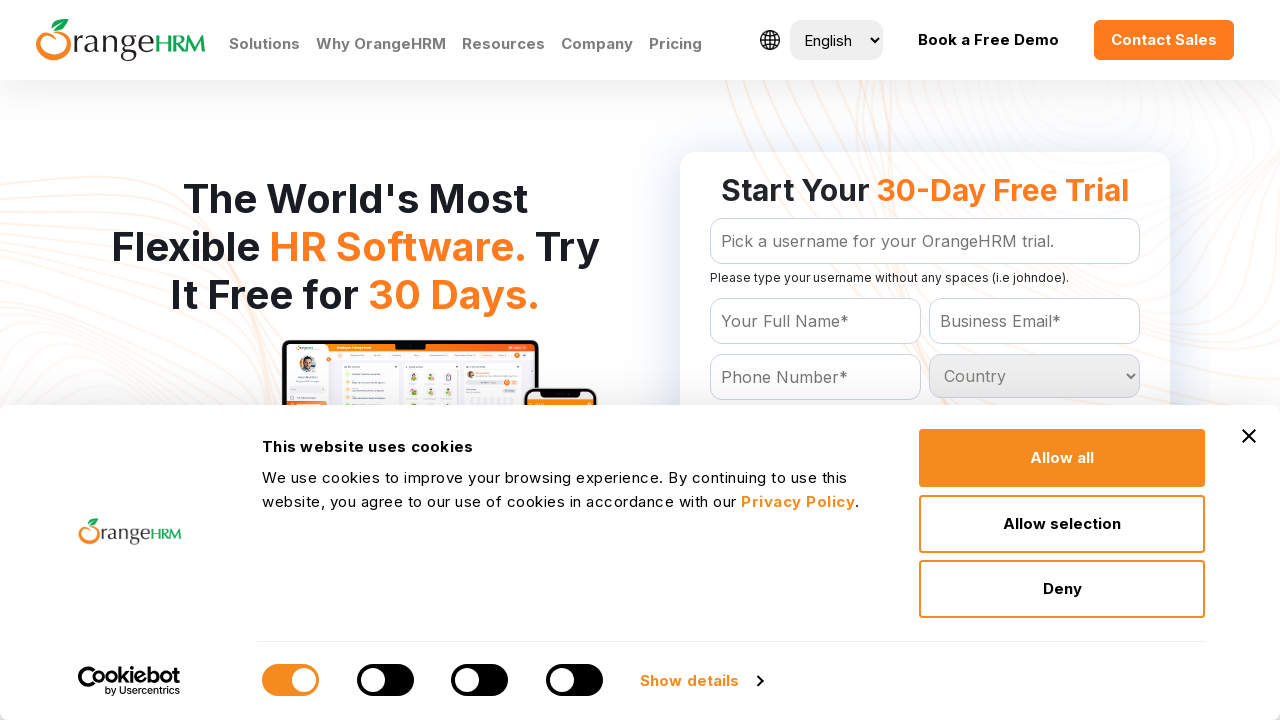

Waited for country dropdown to be present
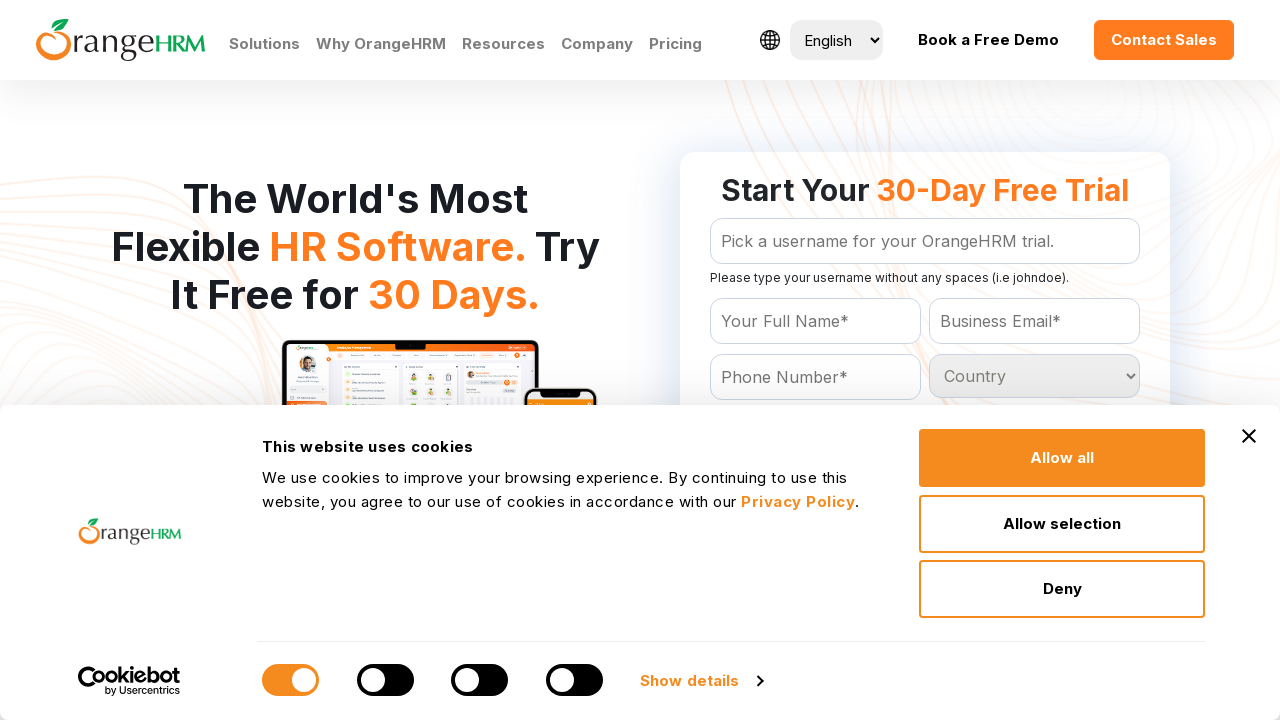

Located the country dropdown element
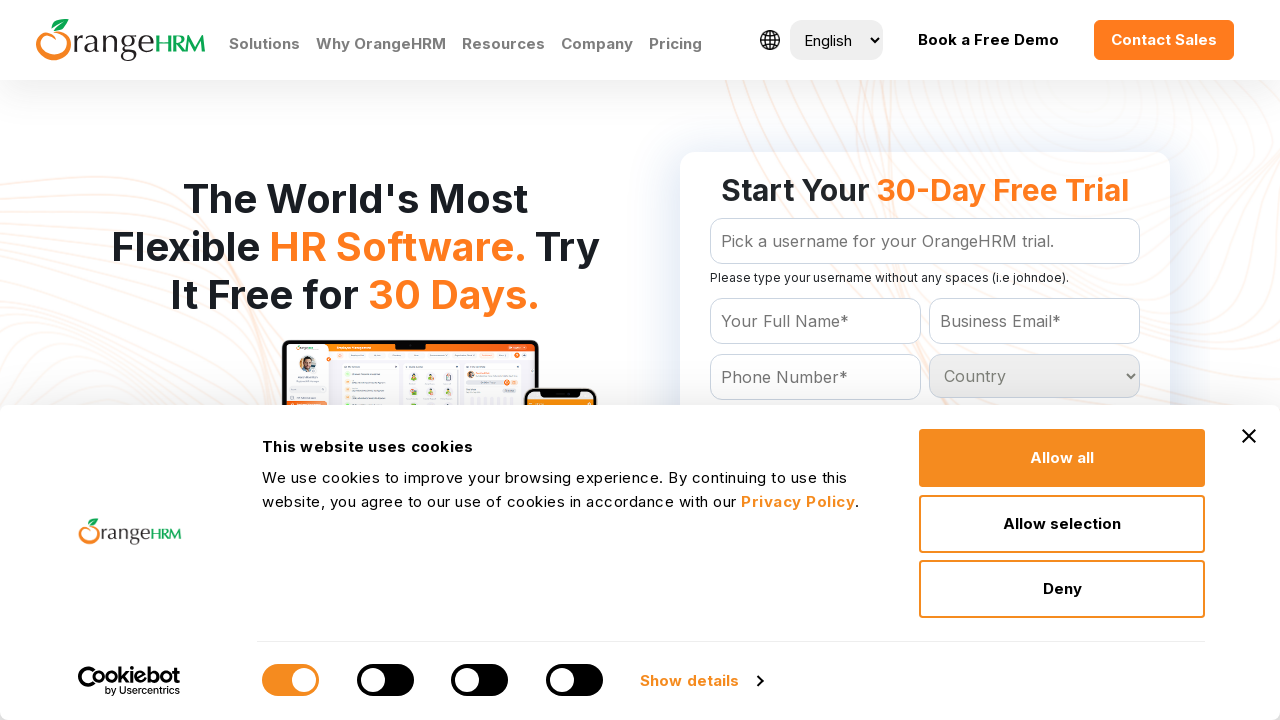

Retrieved all options from the country dropdown
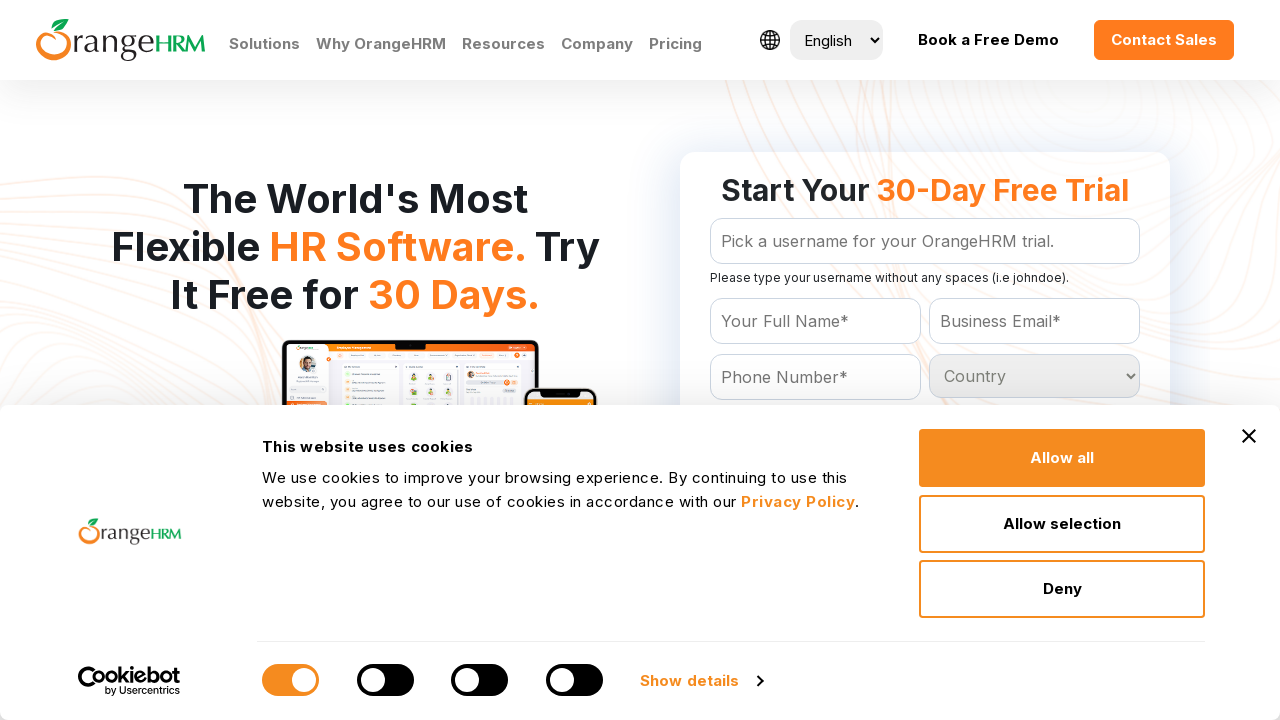

Country dropdown has 233 options
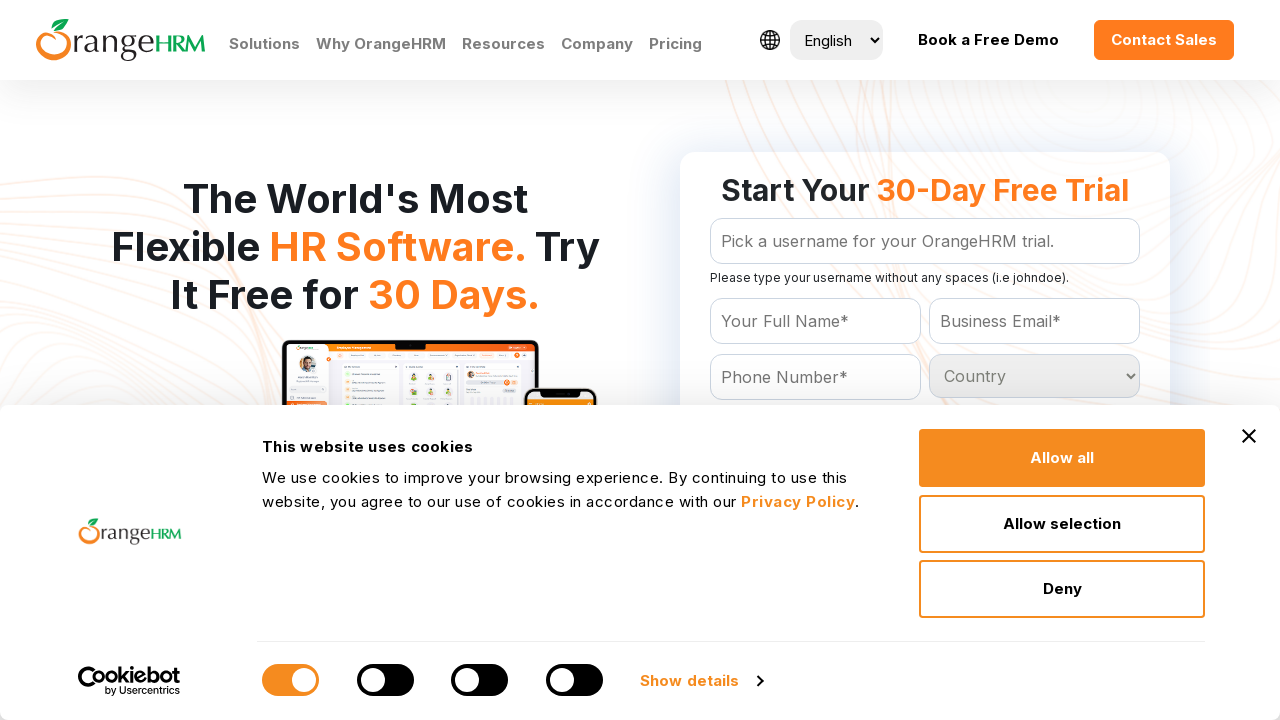

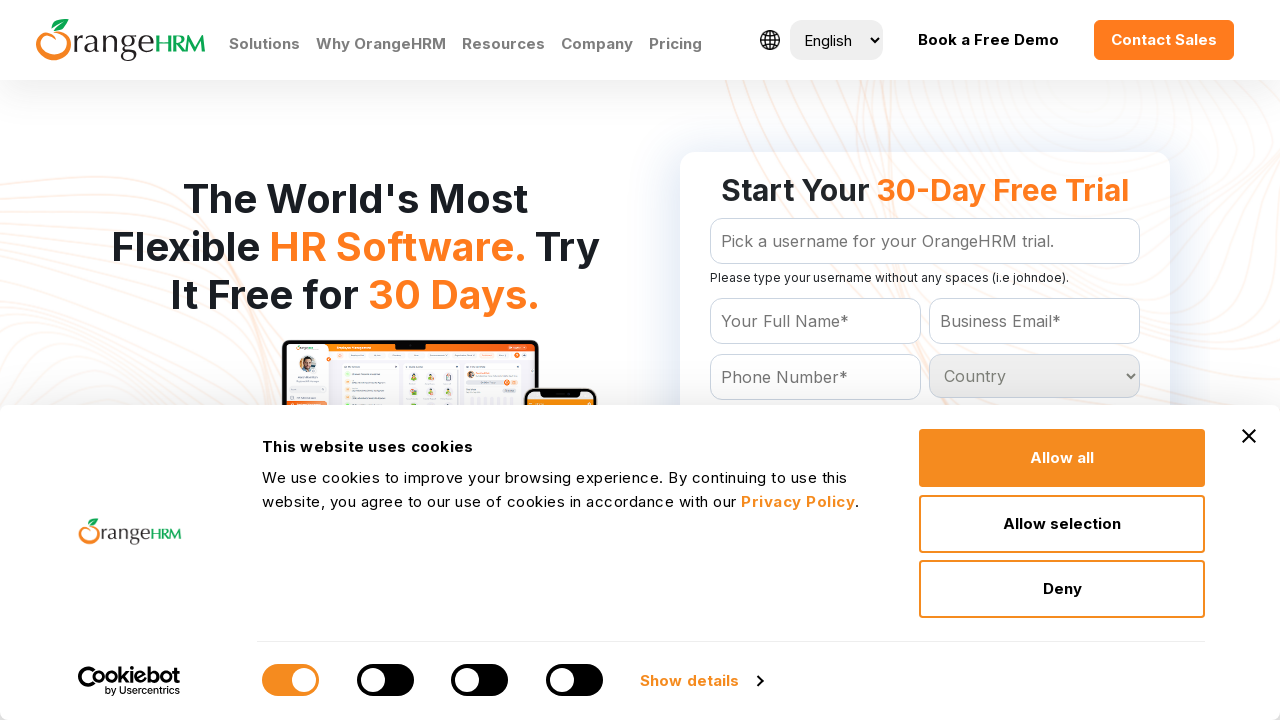